Tests HTML5 drag and drop functionality by dragging column A to column B position

Starting URL: https://automationfc.github.io/drag-drop-html5/

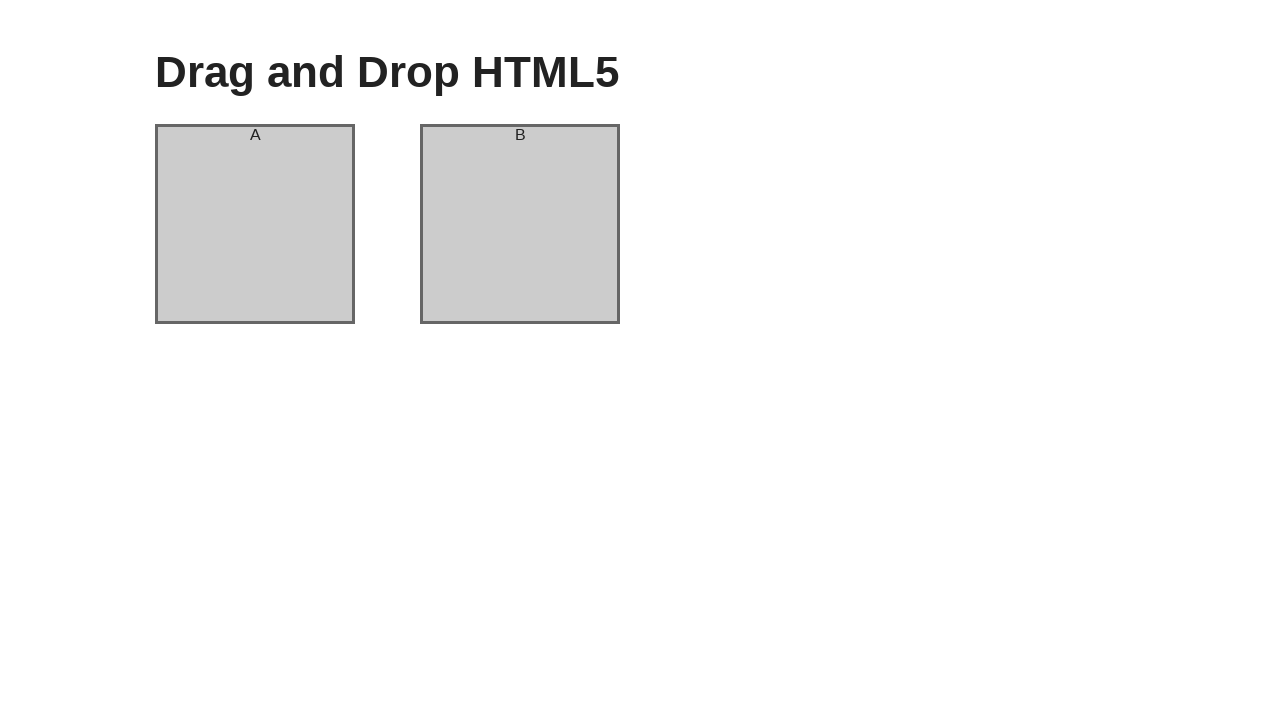

Located source column A element
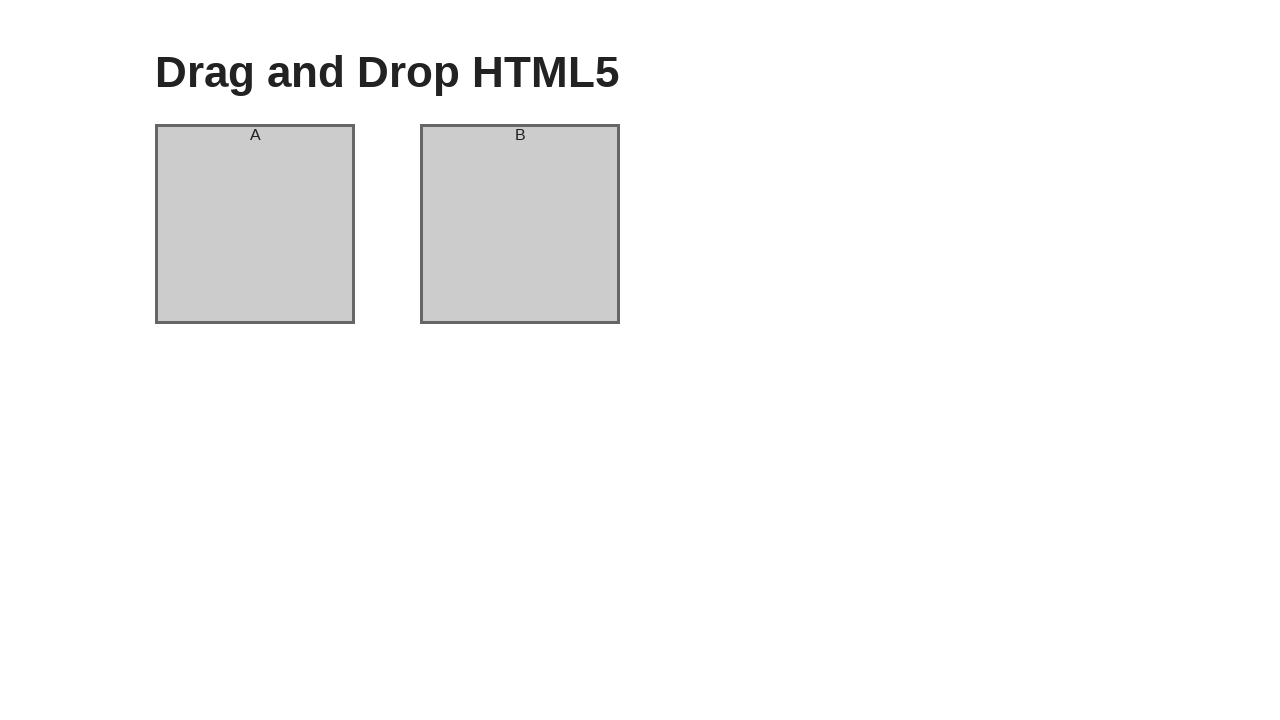

Located target column B element
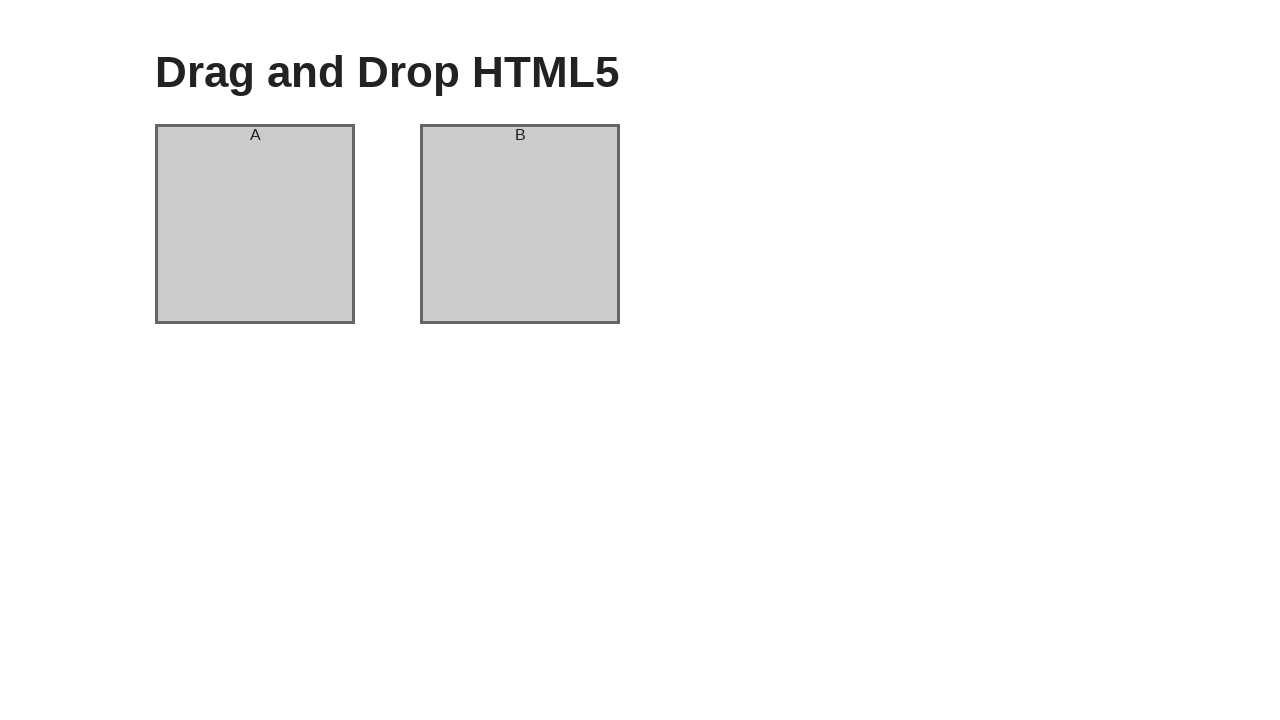

Dragged column A to column B position at (520, 224)
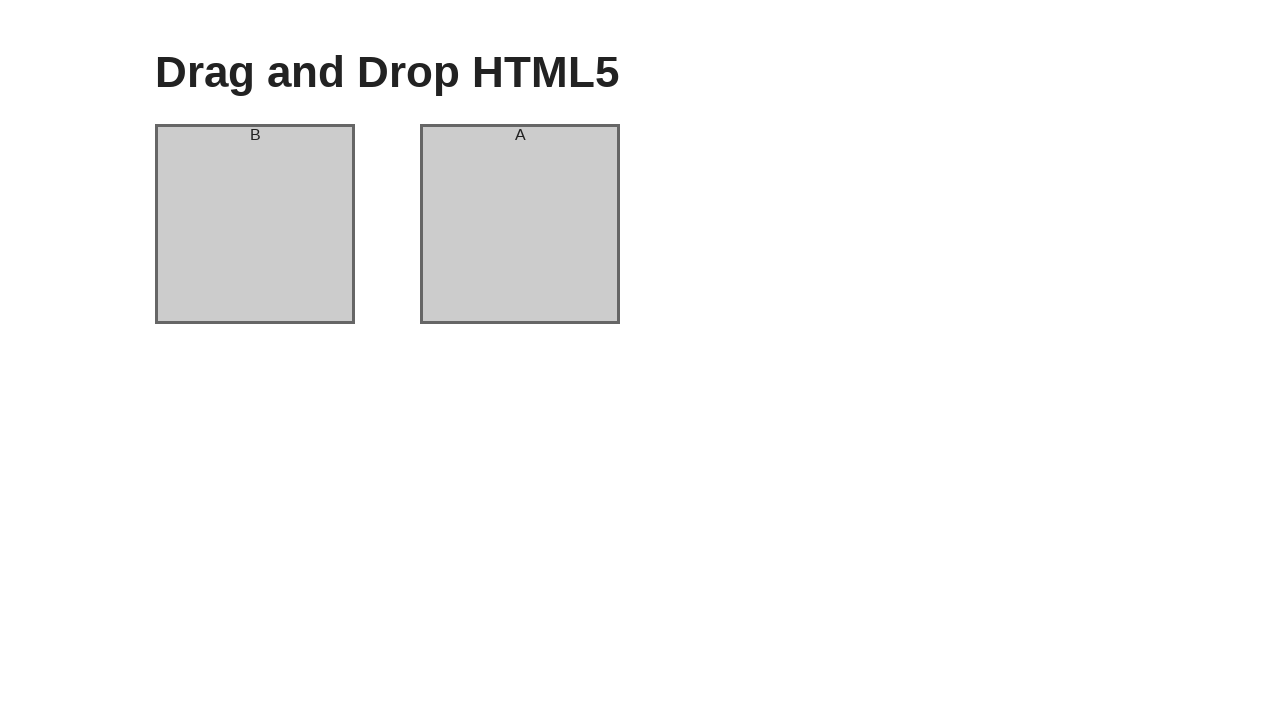

Verified that column A now contains header 'B'
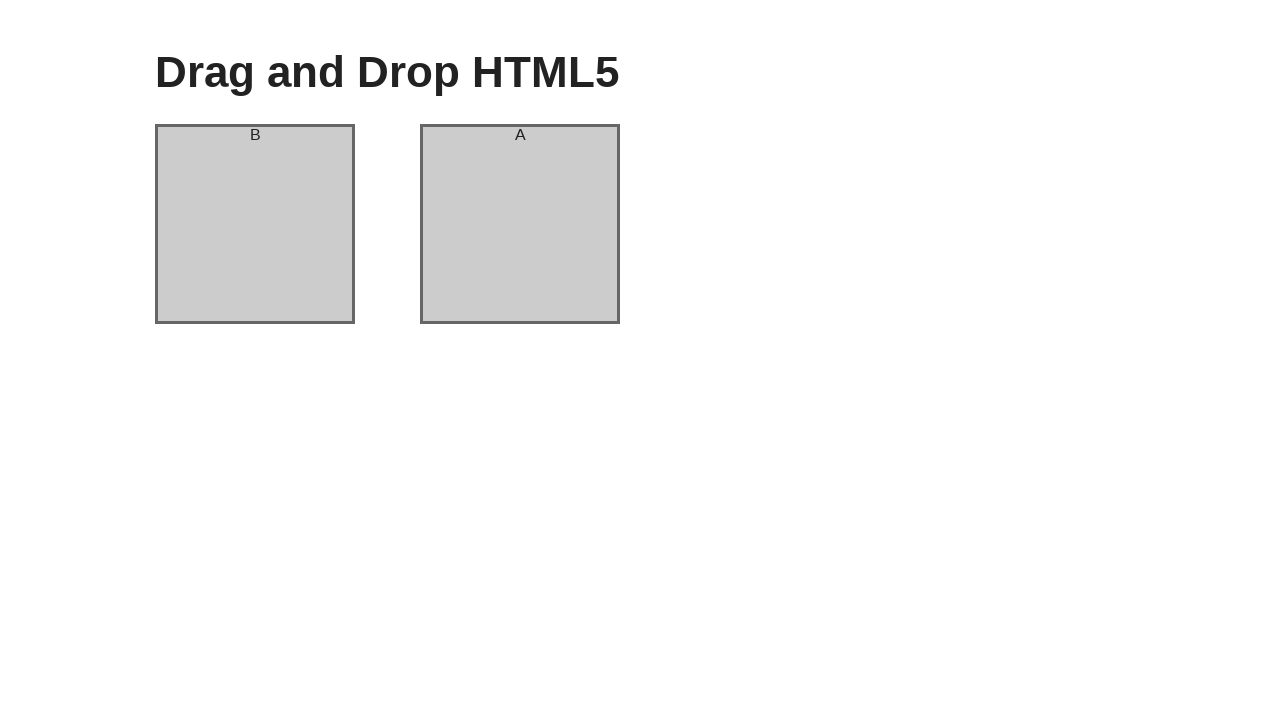

Verified that column B now contains header 'A' - drag and drop successful
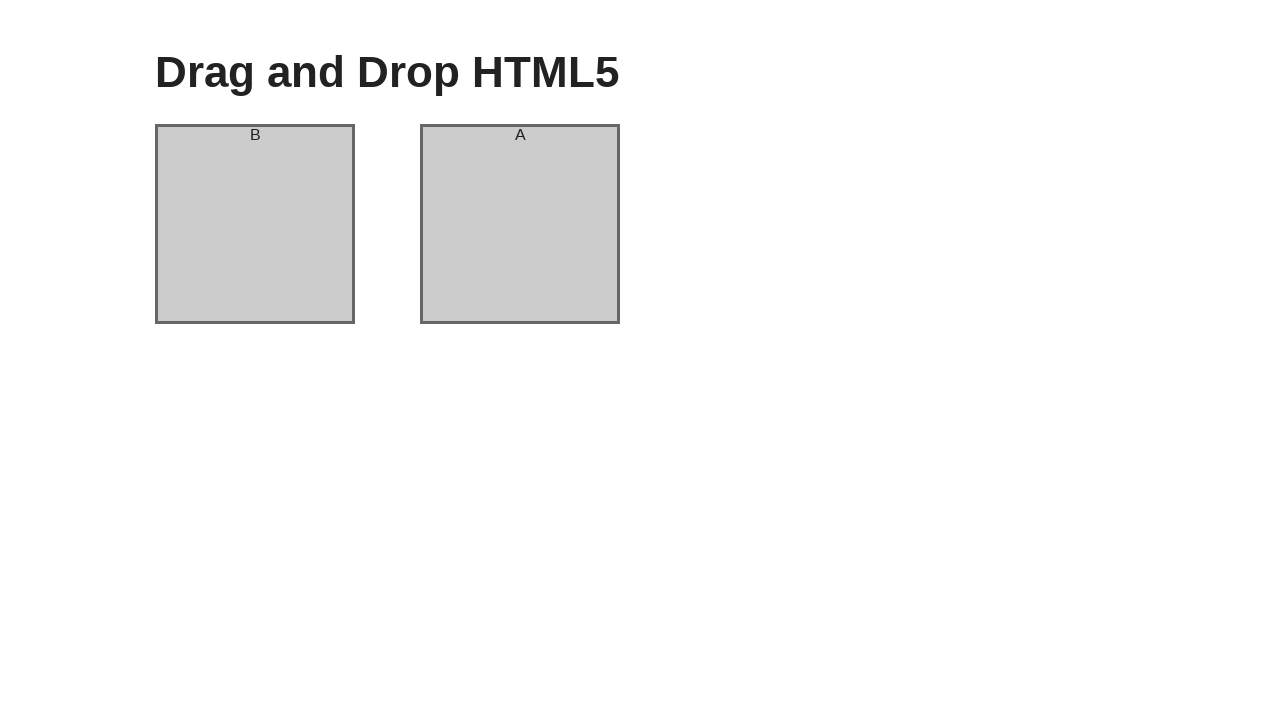

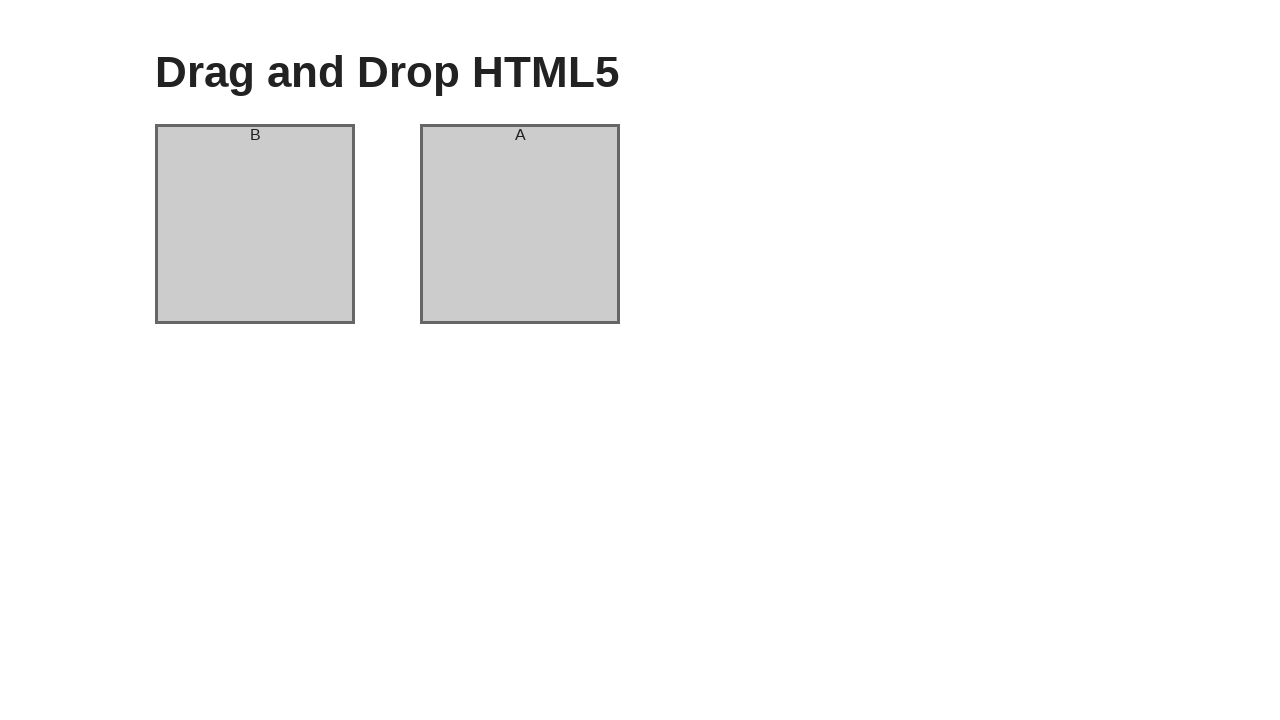